Tests infinite scrolling on a YouTube video page by repeatedly scrolling to the bottom until all content (such as comments) is loaded and no new content appears.

Starting URL: https://www.youtube.com/watch?v=kWiCuklohdY

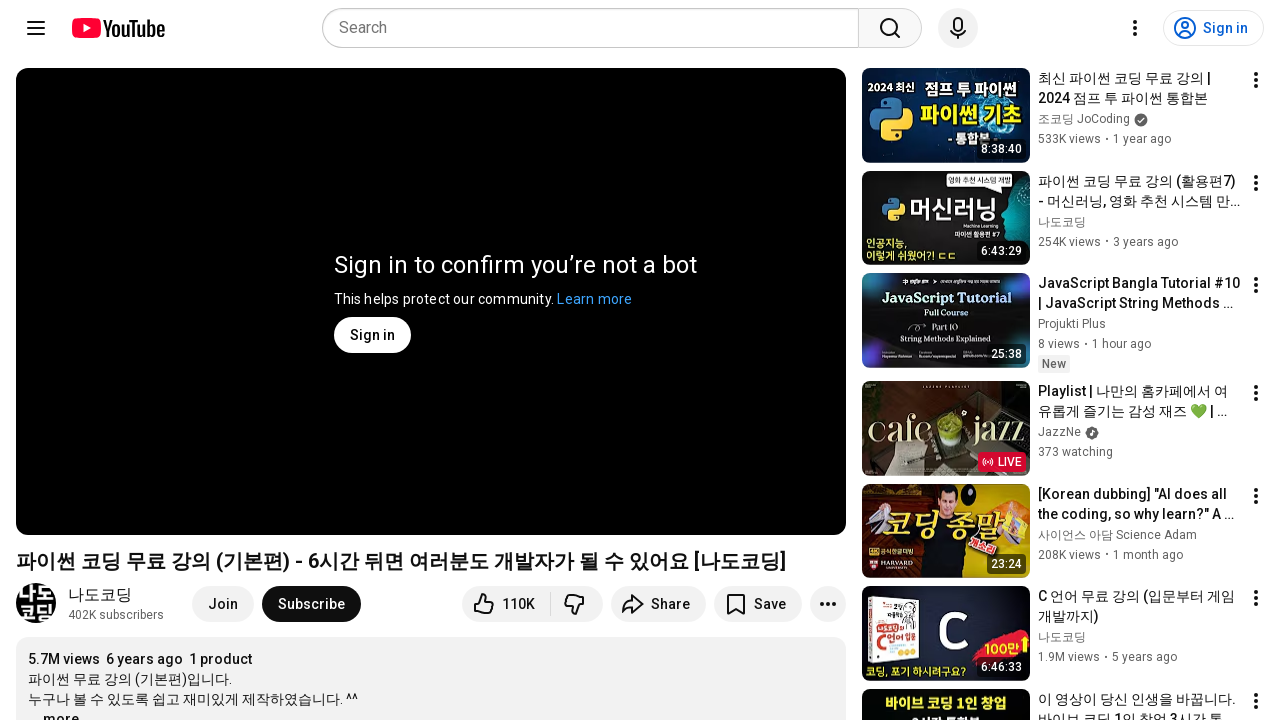

Retrieved initial page height
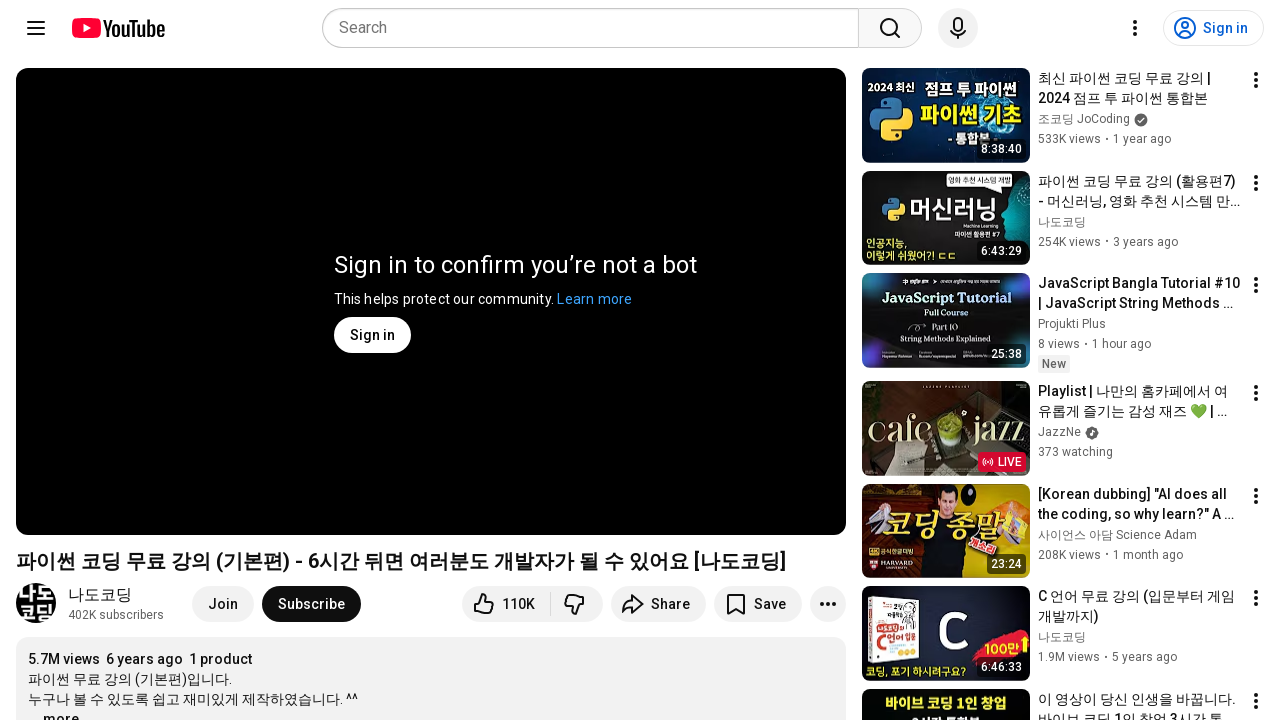

Scrolled to bottom of page (iteration 1)
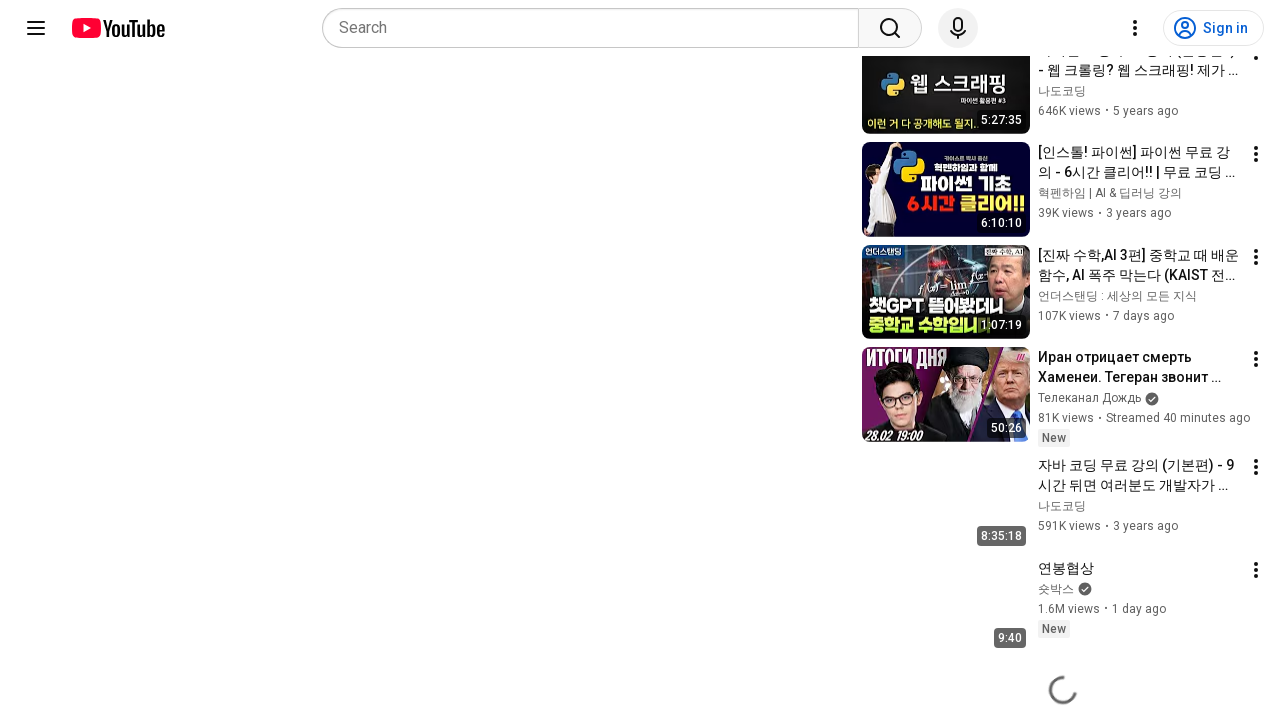

Waited 3 seconds for new content to load
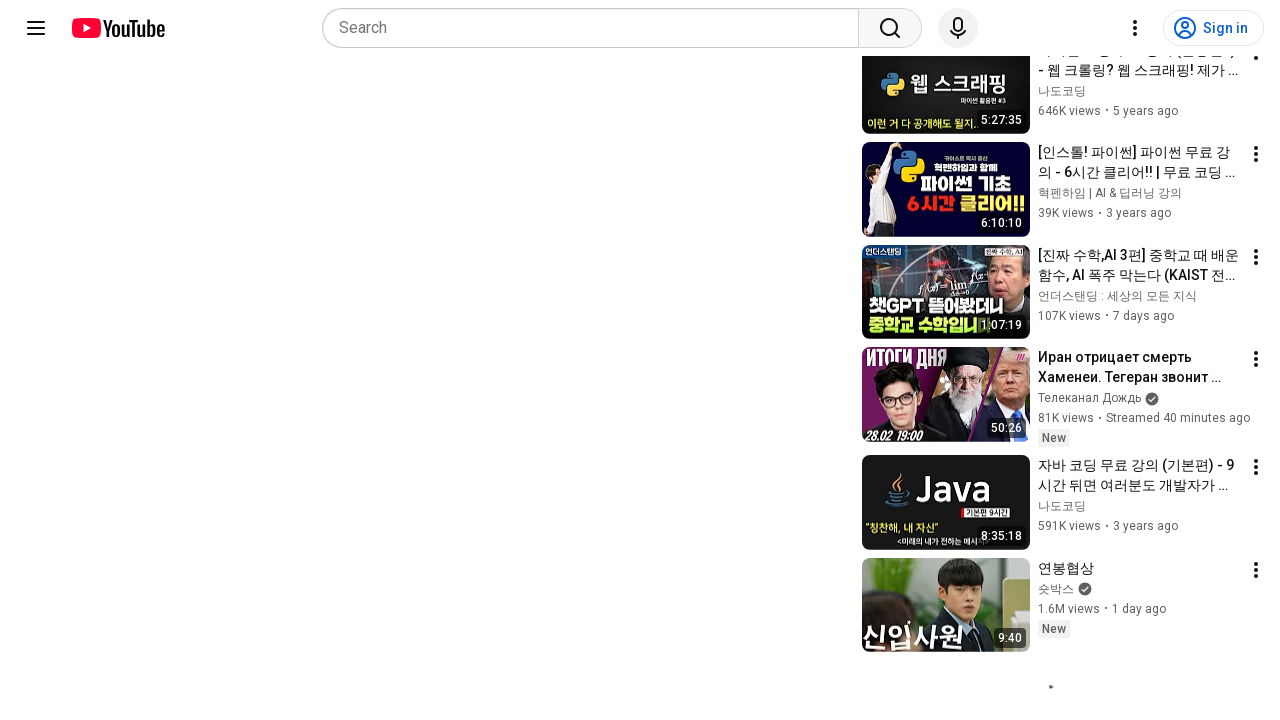

Retrieved updated page height
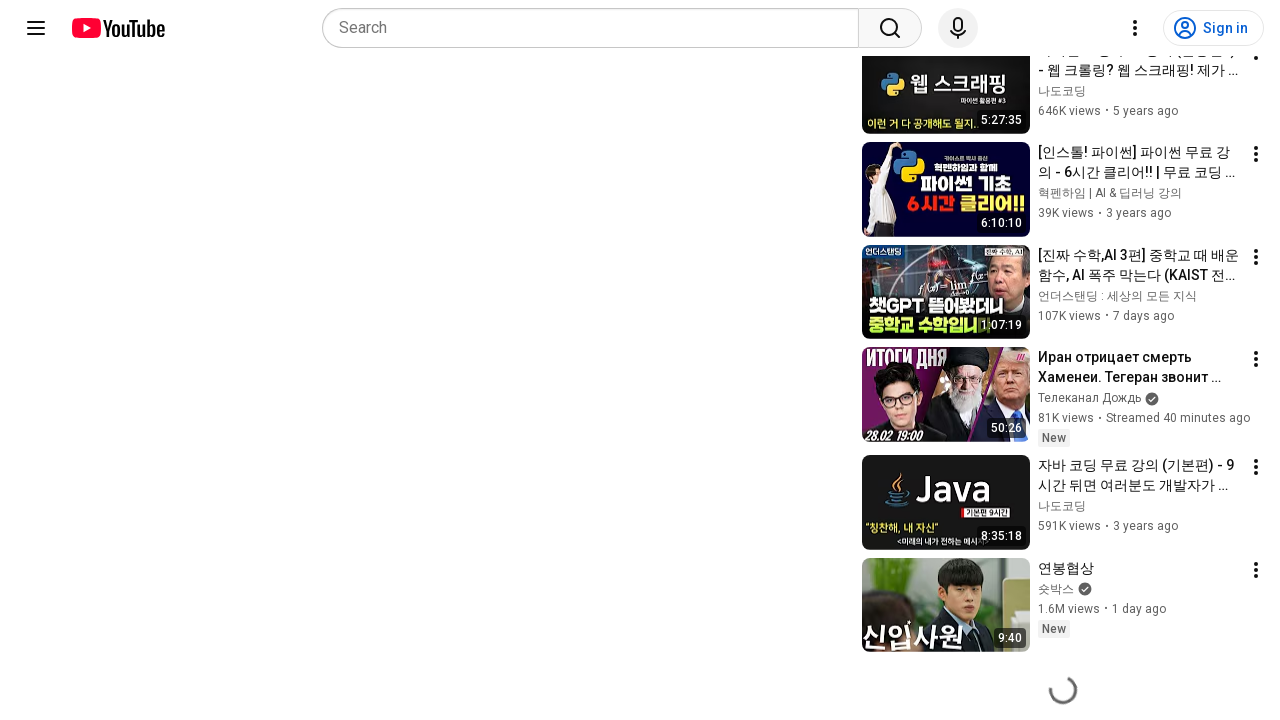

No new content loaded - reached end of page
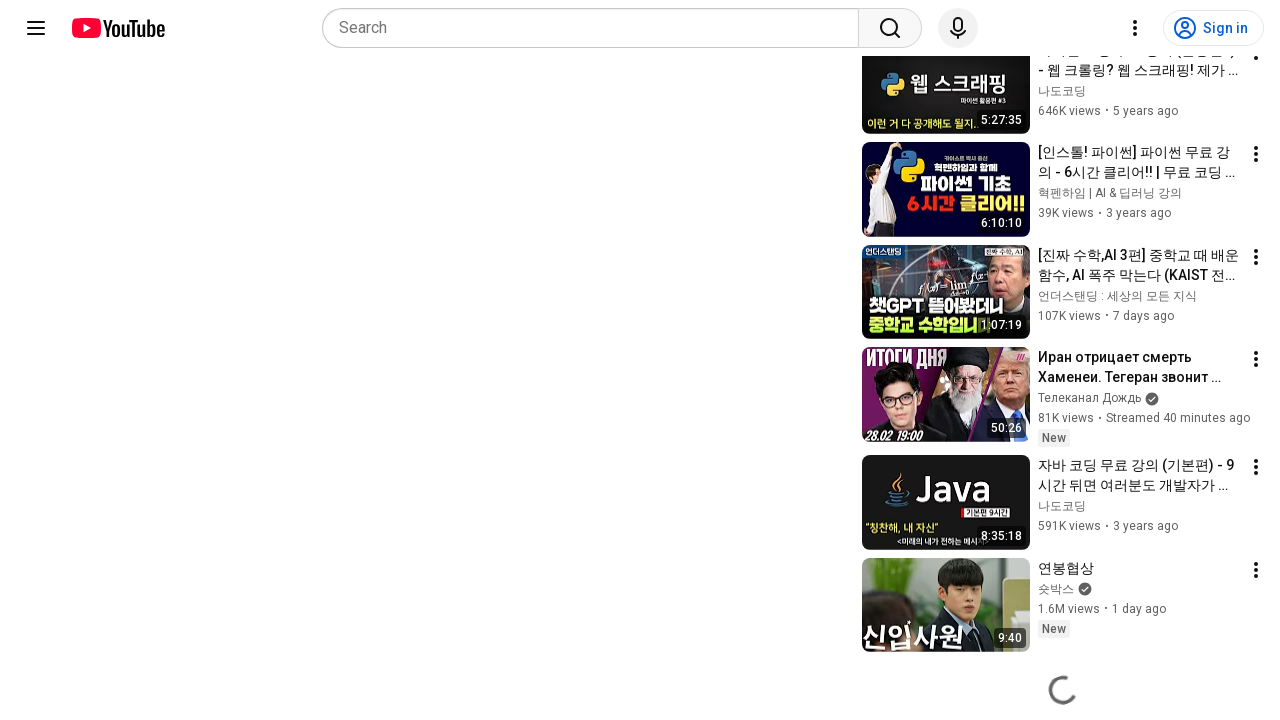

Comments section is visible - infinite scroll test completed
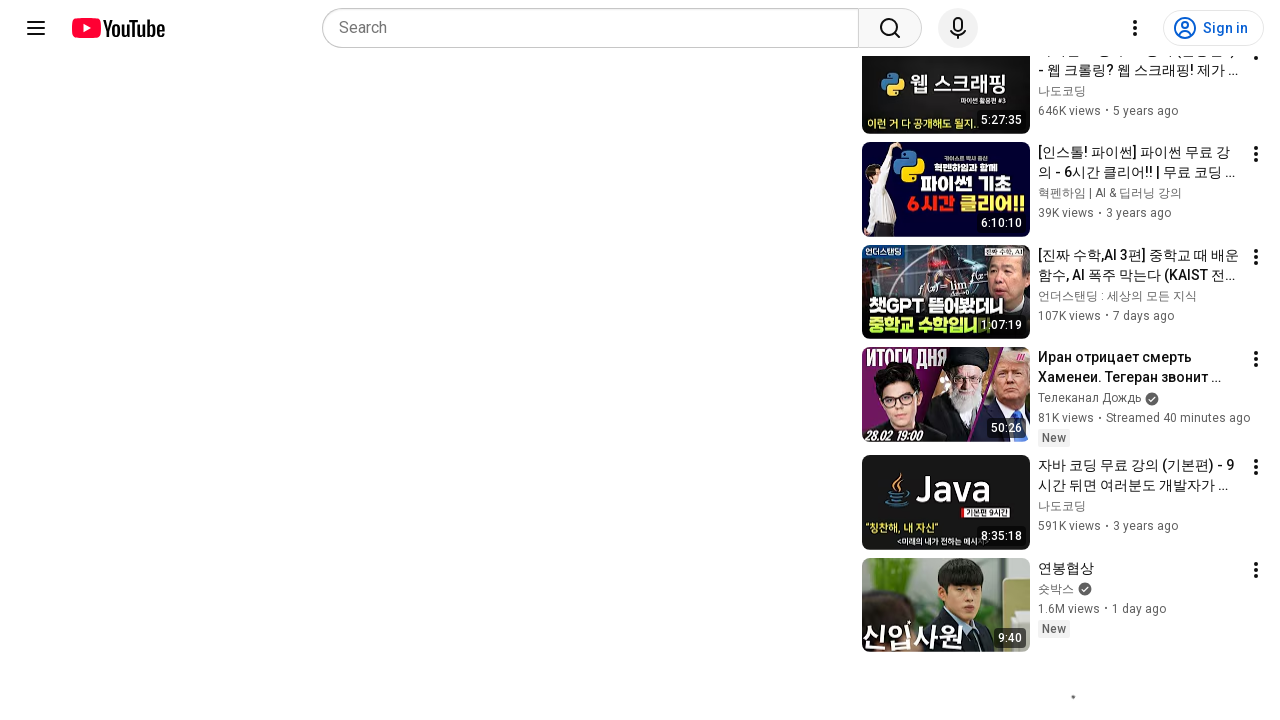

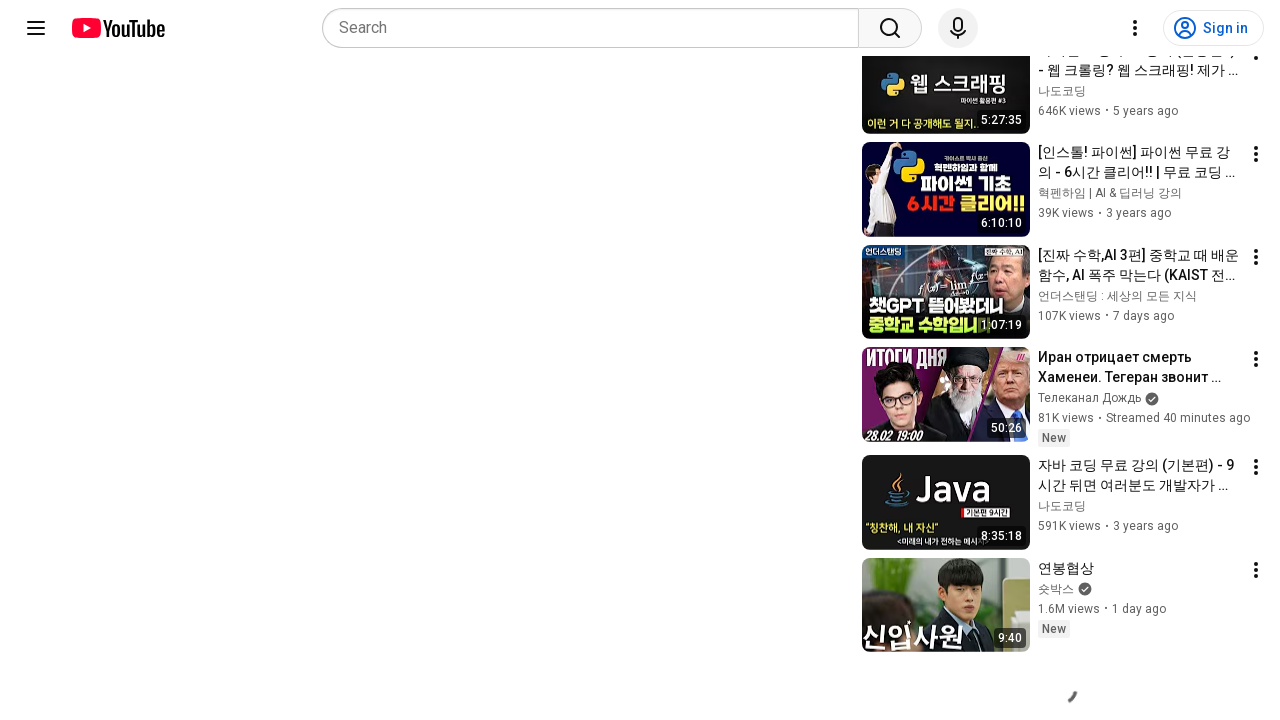